Verifies that the home page loads correctly and all core form controls (first name, last name, email, message textarea, submit button) are present on the page.

Starting URL: https://cac-tat.s3.eu-central-1.amazonaws.com/index.html

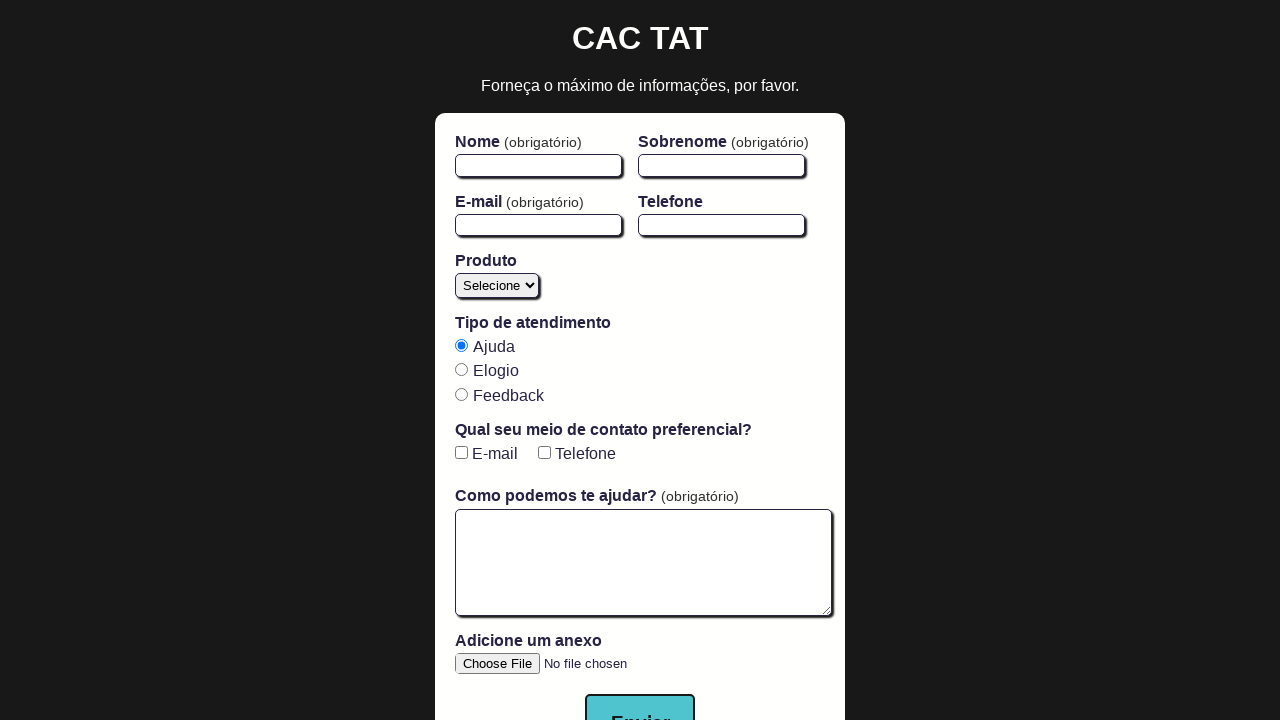

Navigated to home page
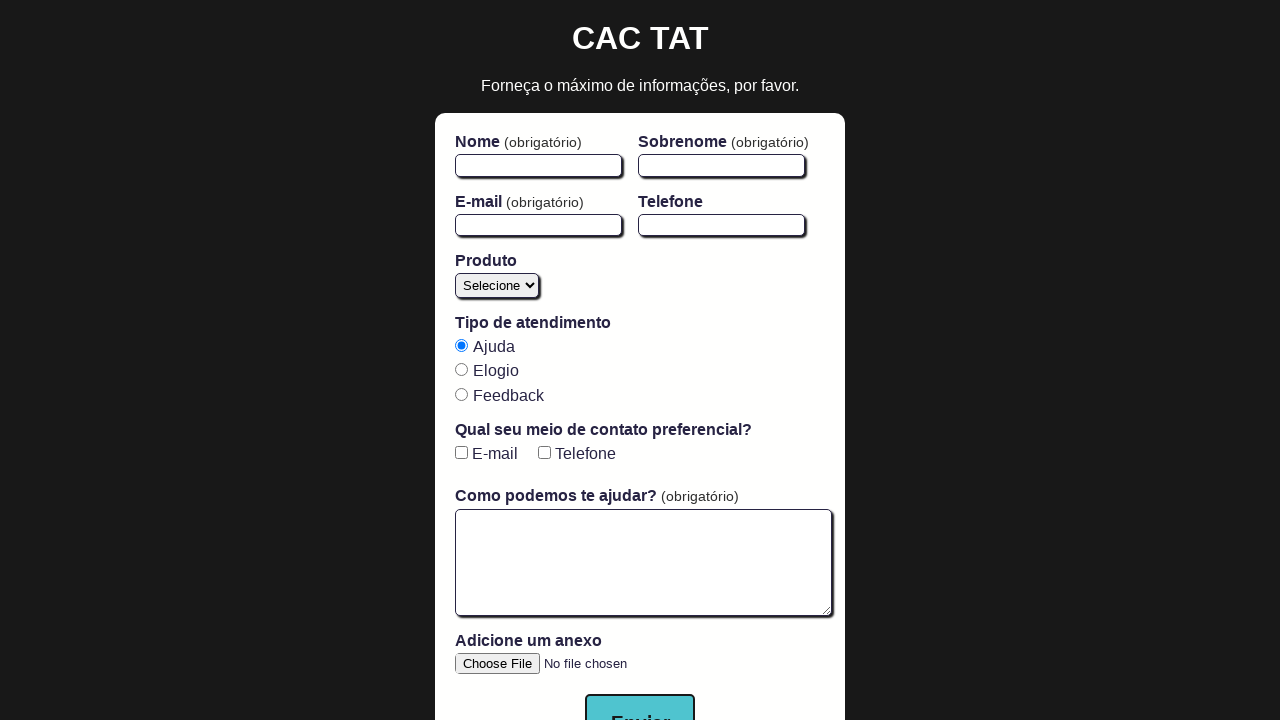

Page body loaded
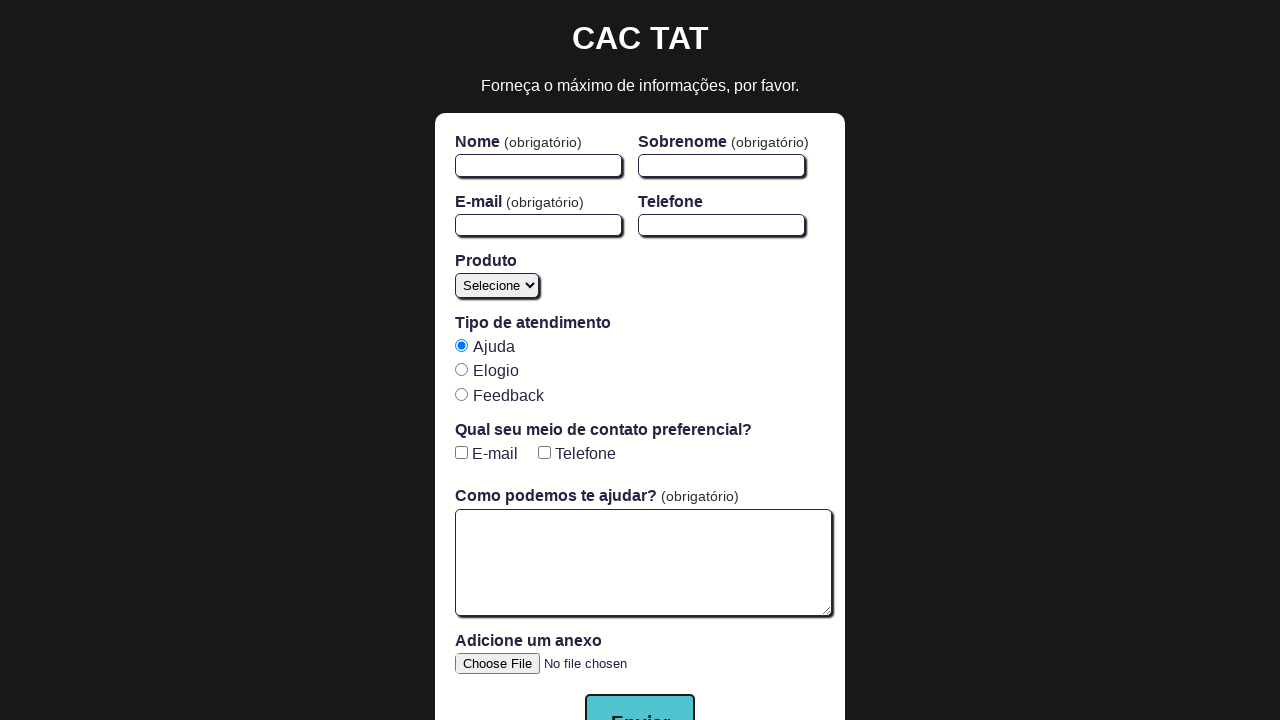

Verified first name input field is present
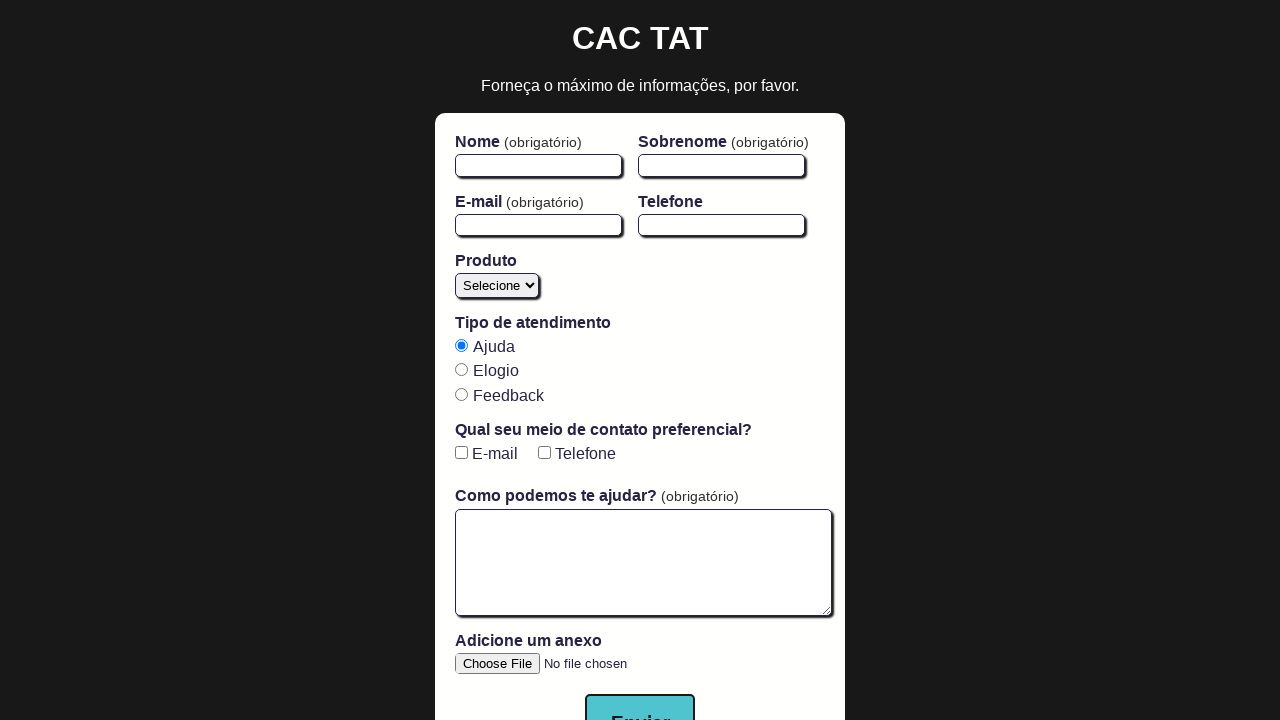

Verified last name input field is present
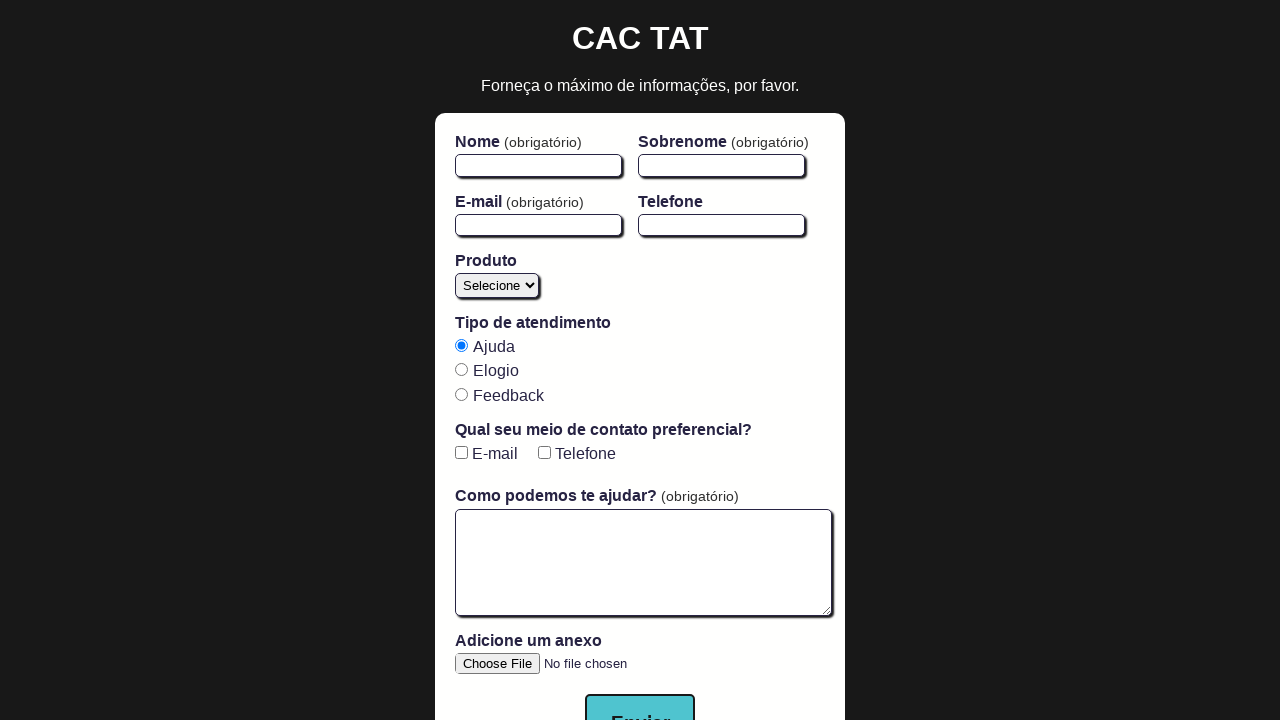

Verified email input field is present
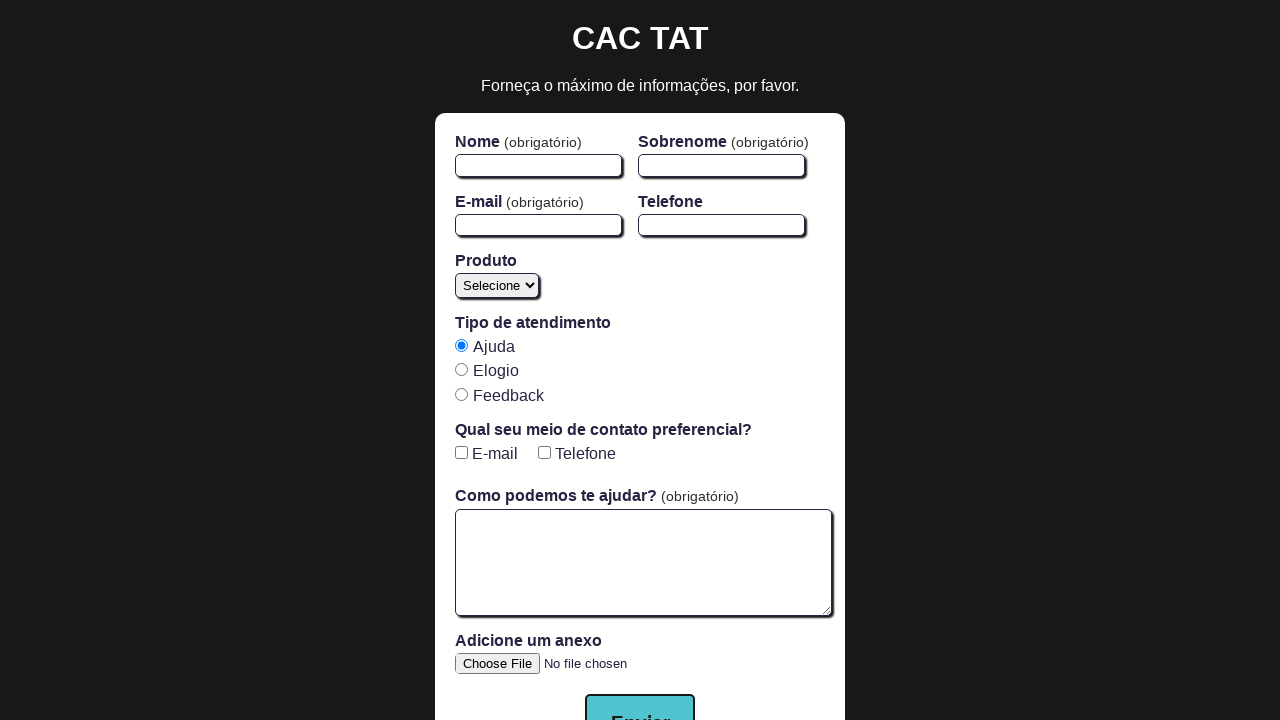

Verified message textarea field is present
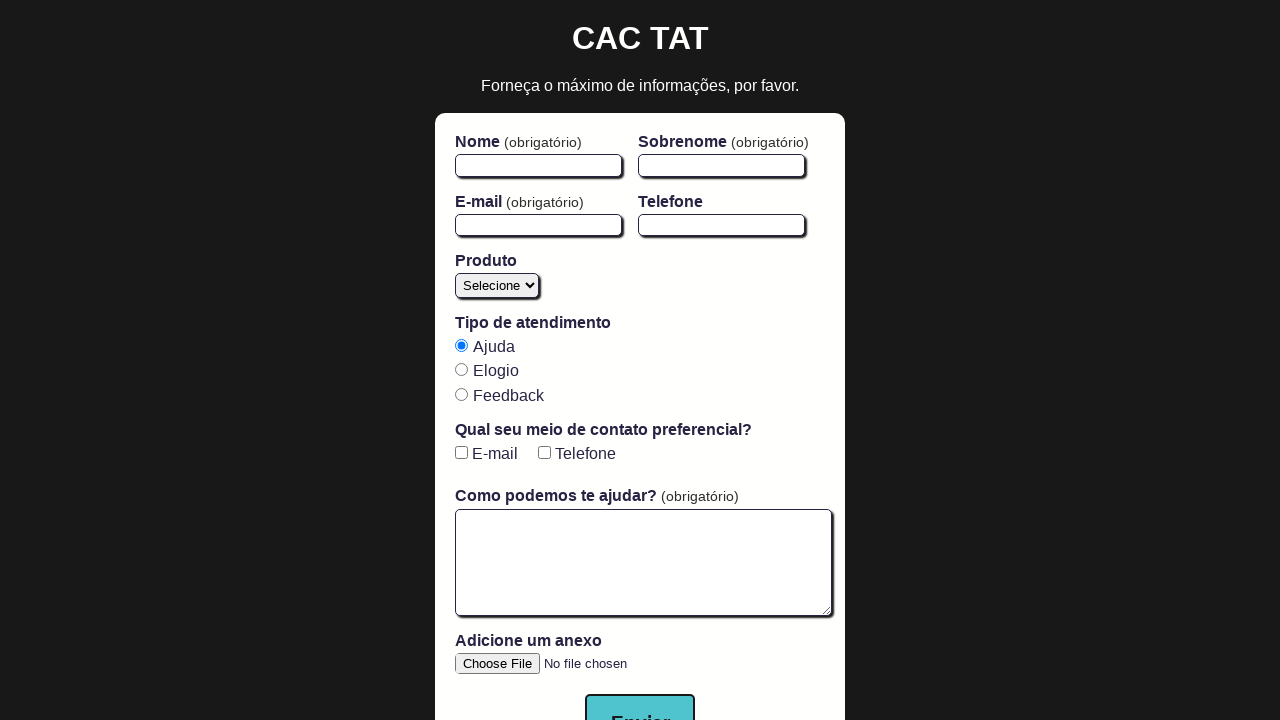

Verified submit button is present
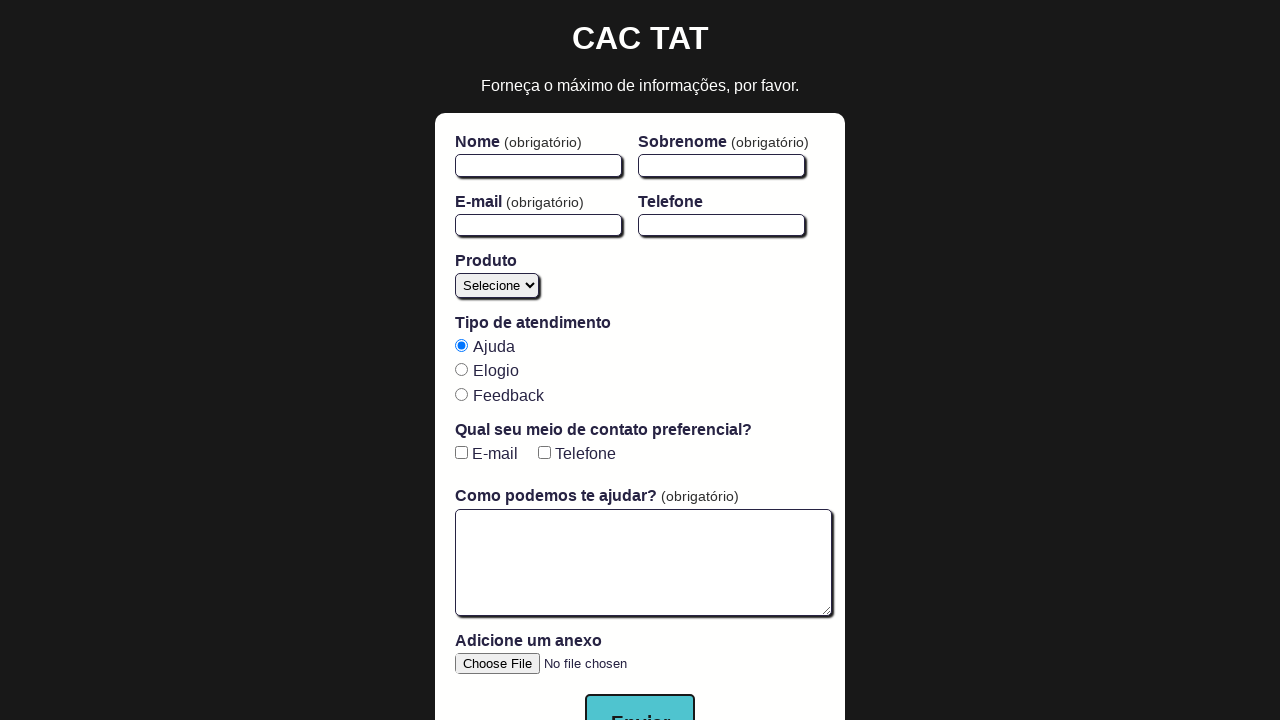

Verified page header is present
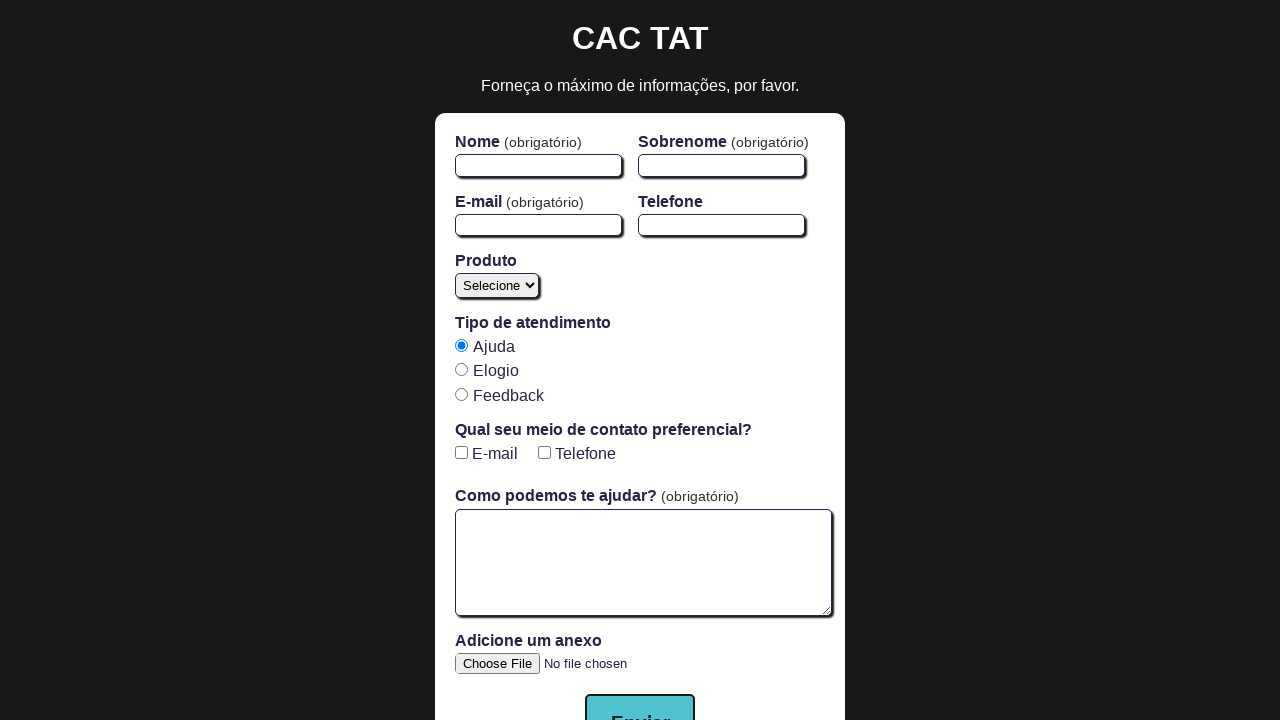

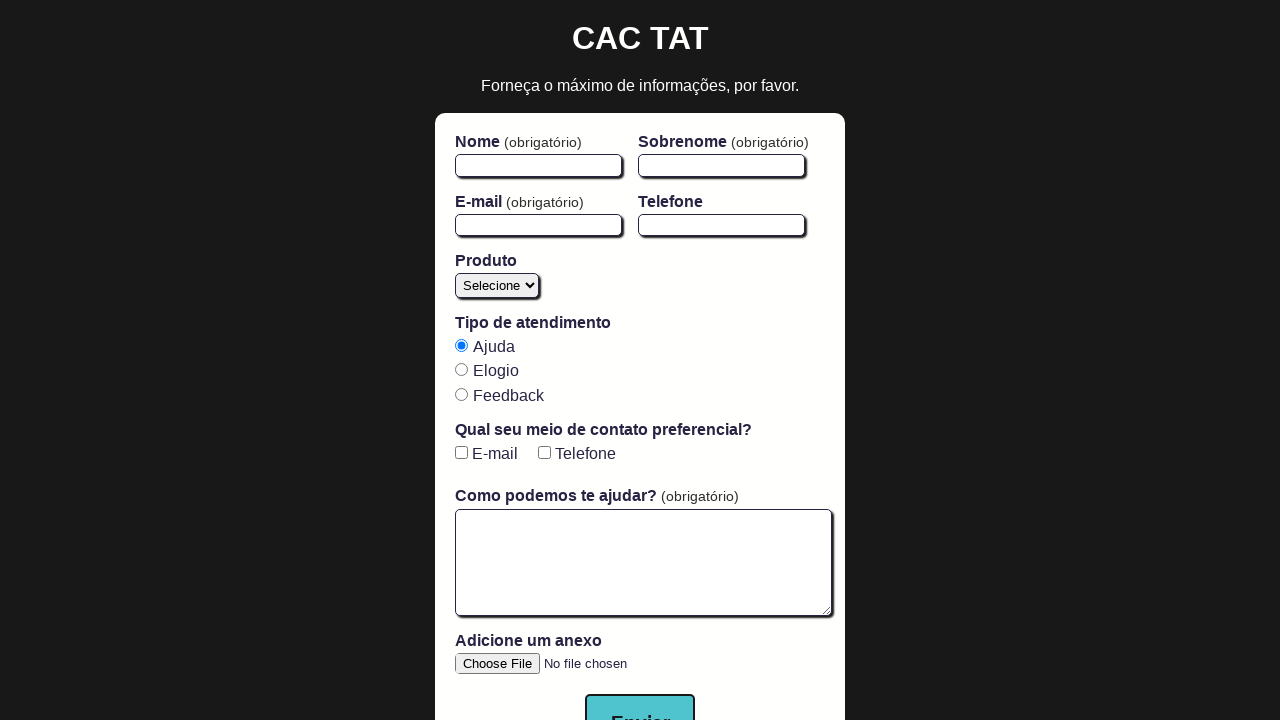